Tests that todo data persists after page reload

Starting URL: https://demo.playwright.dev/todomvc

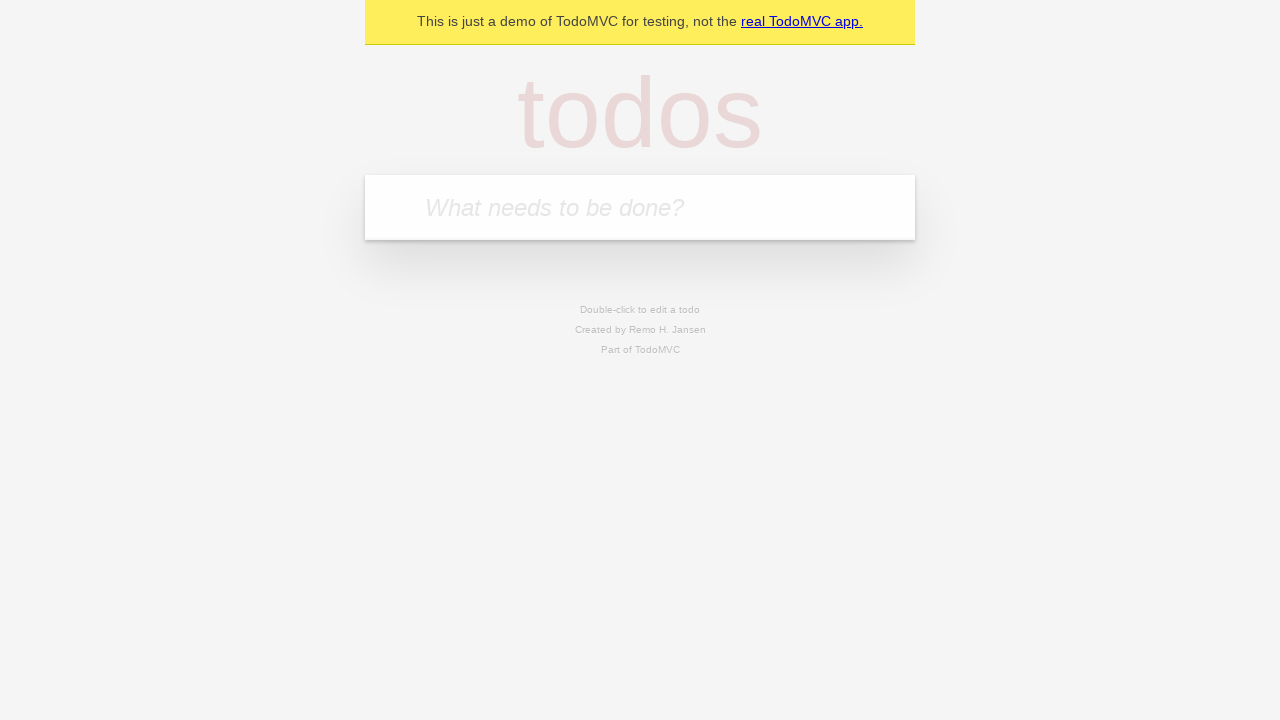

Filled todo input with 'buy some cheese' on internal:attr=[placeholder="What needs to be done?"i]
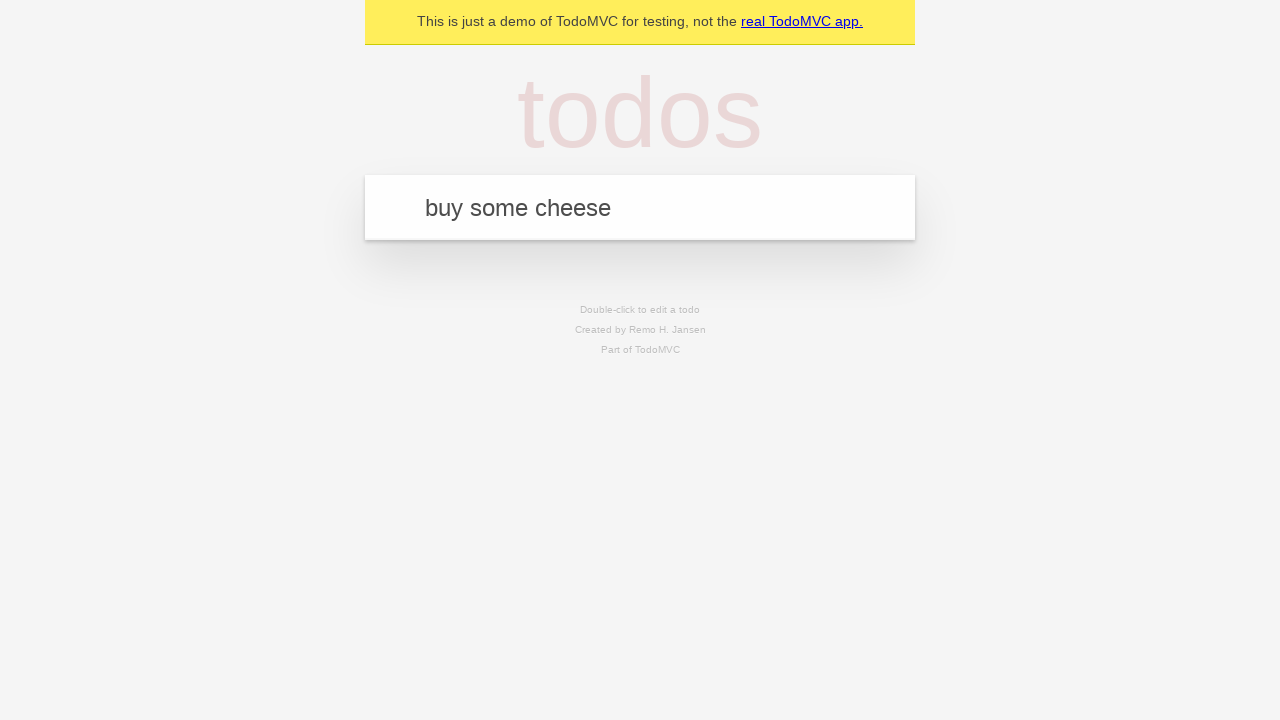

Pressed Enter to create todo 'buy some cheese' on internal:attr=[placeholder="What needs to be done?"i]
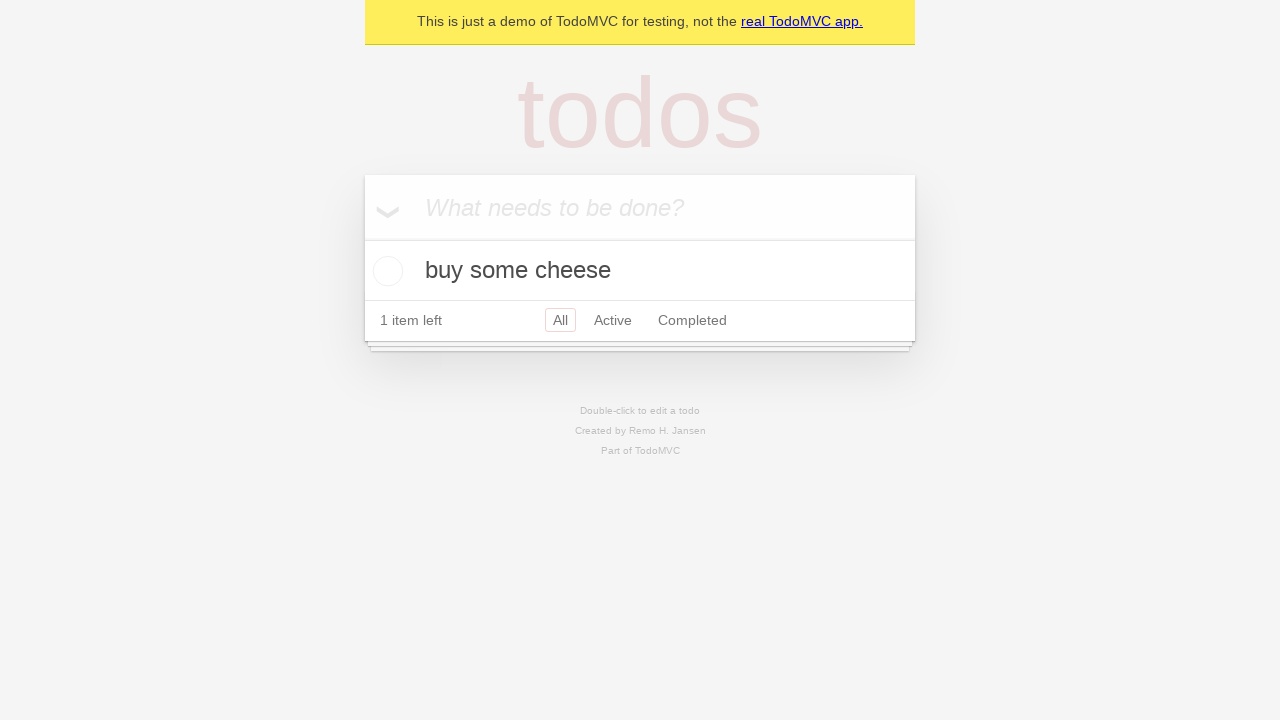

Filled todo input with 'feed the cat' on internal:attr=[placeholder="What needs to be done?"i]
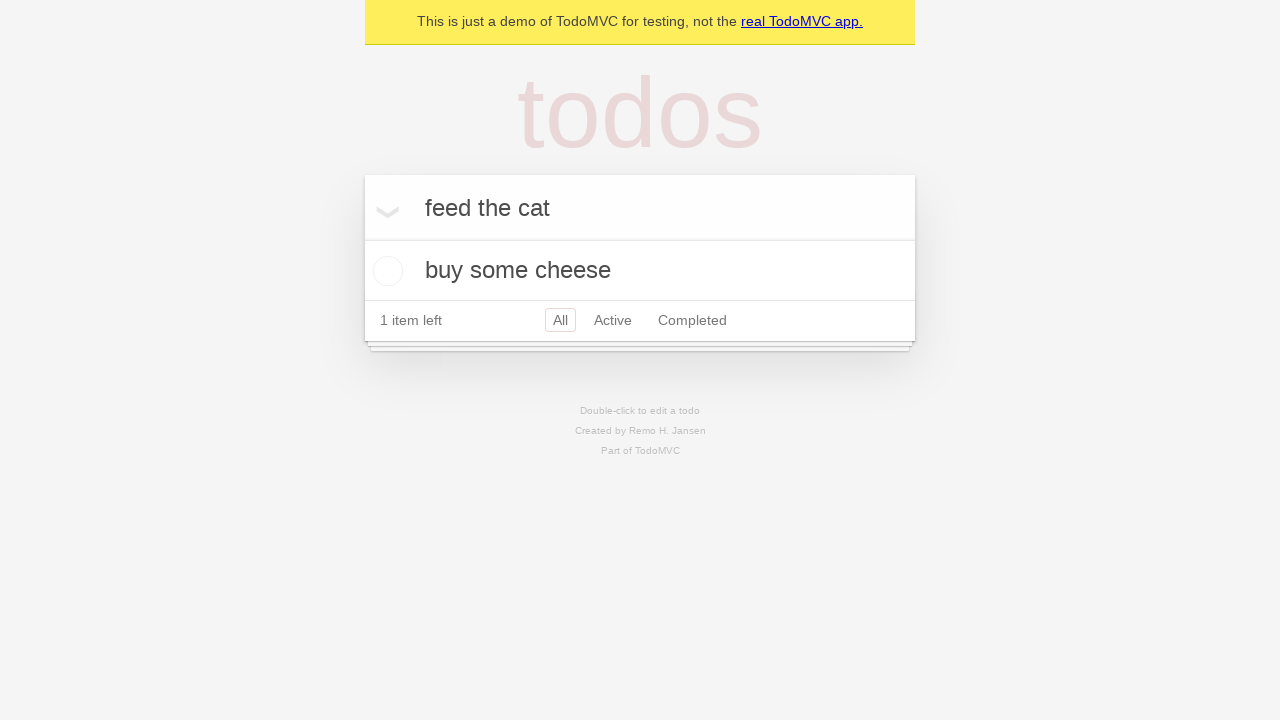

Pressed Enter to create todo 'feed the cat' on internal:attr=[placeholder="What needs to be done?"i]
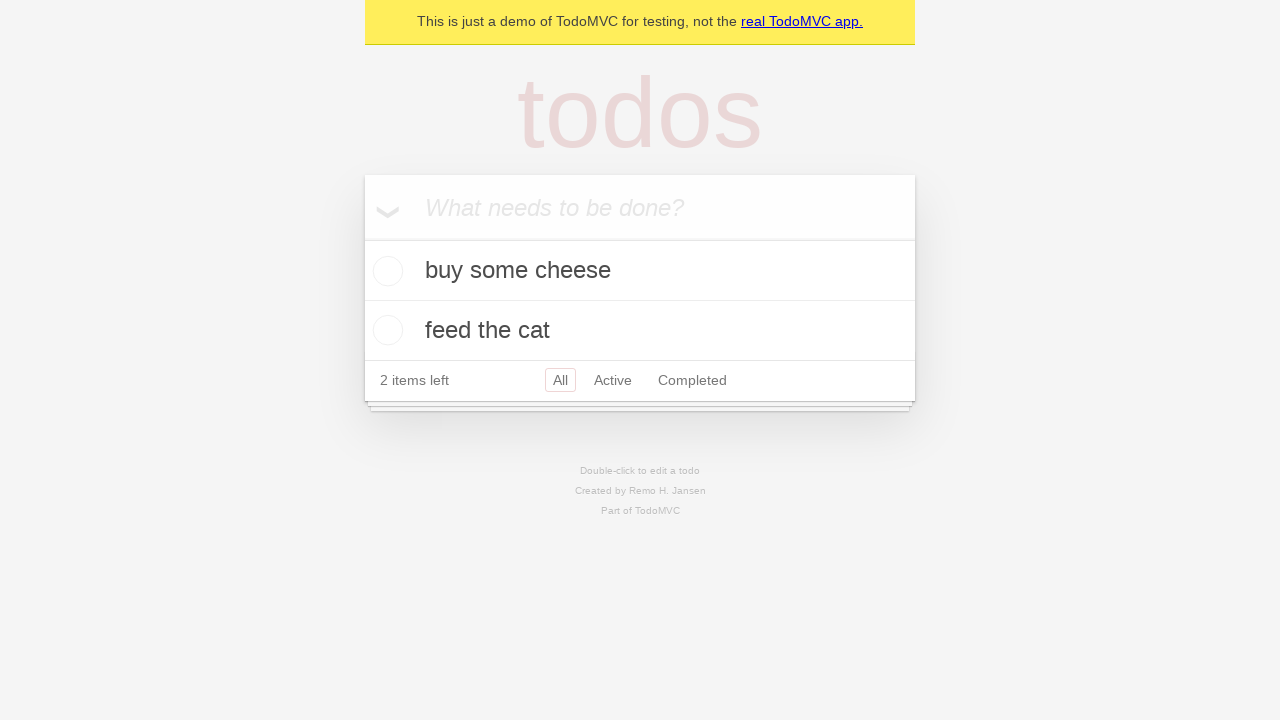

Waited for second todo item to appear
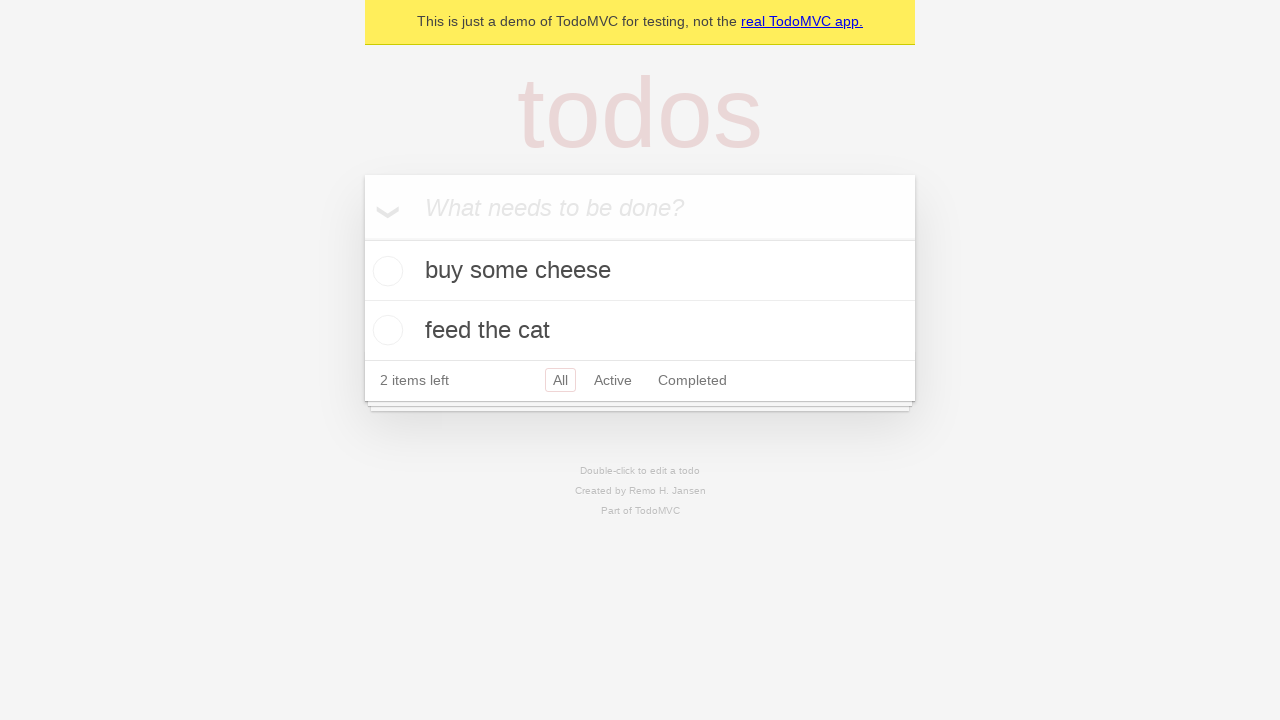

Checked the first todo item at (385, 271) on internal:testid=[data-testid="todo-item"s] >> nth=0 >> internal:role=checkbox
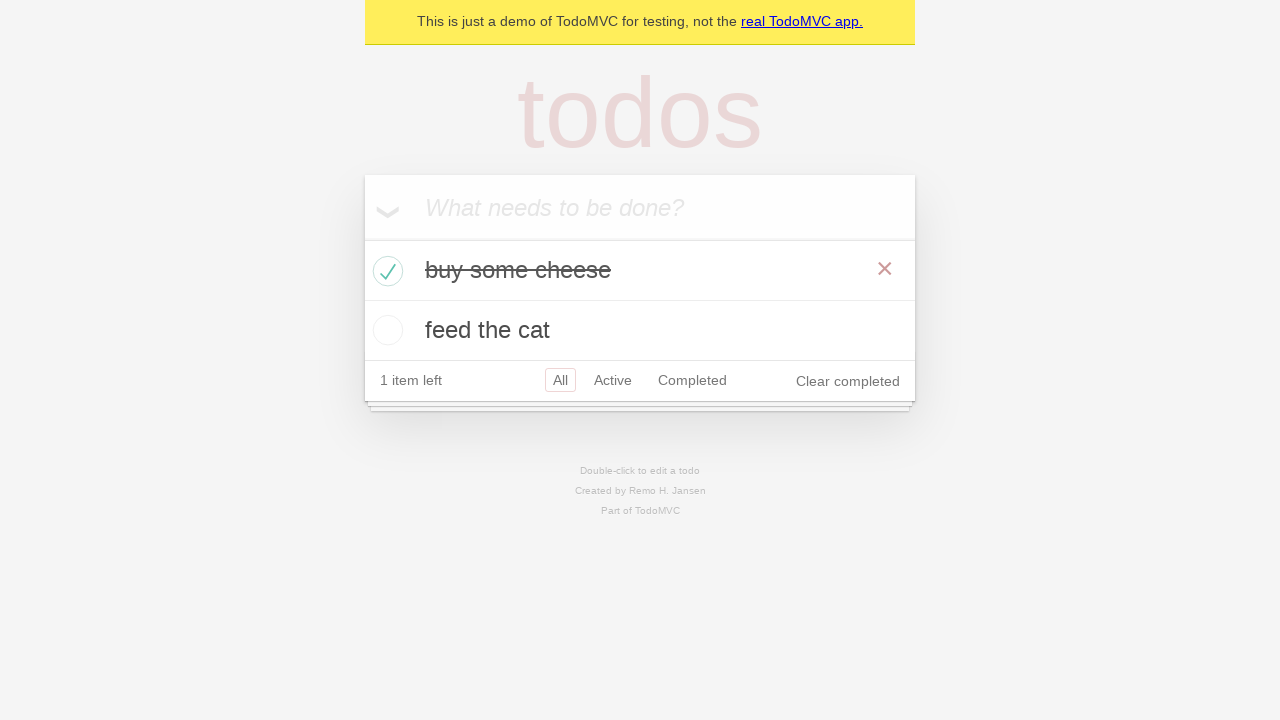

Reloaded the page to test data persistence
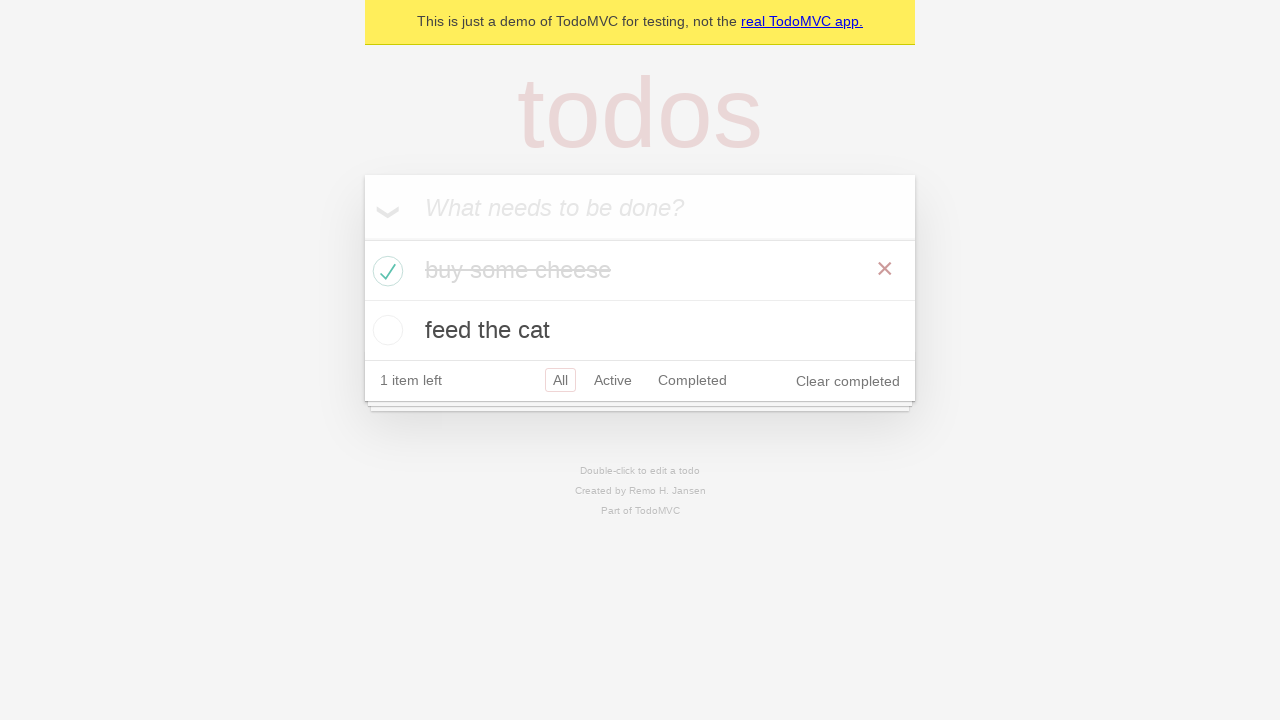

Verified that todo items persisted after page reload
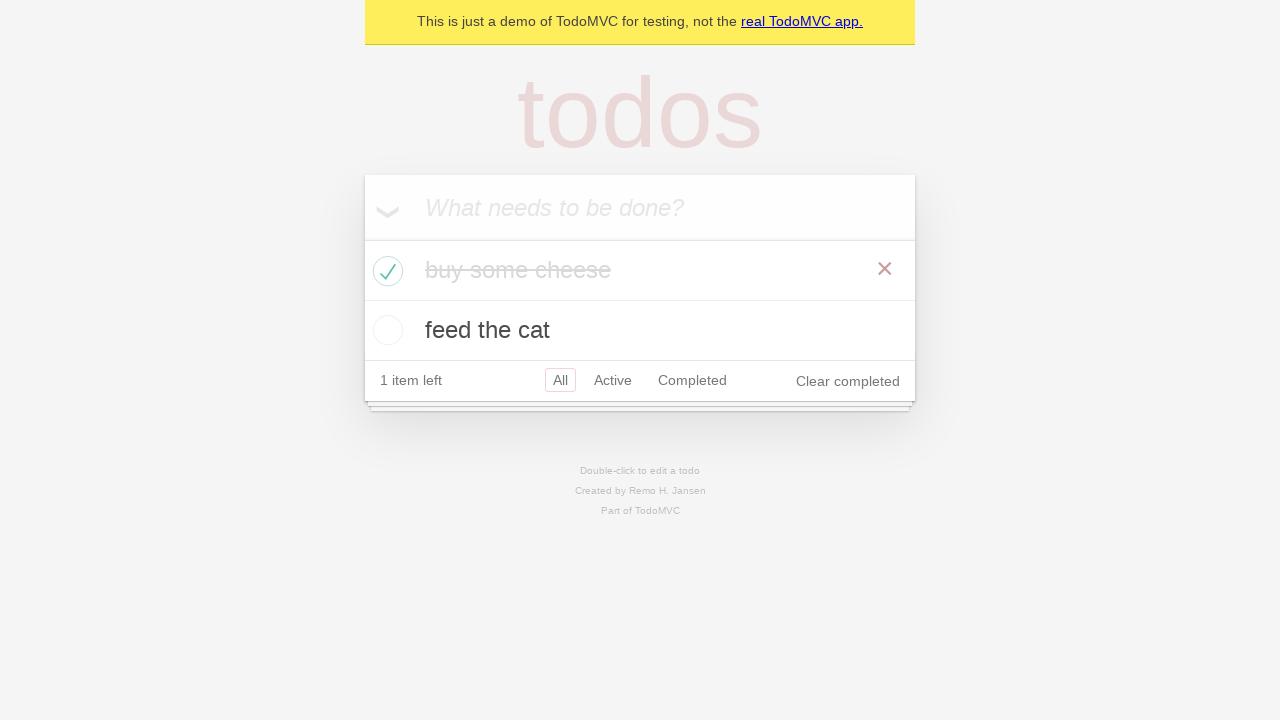

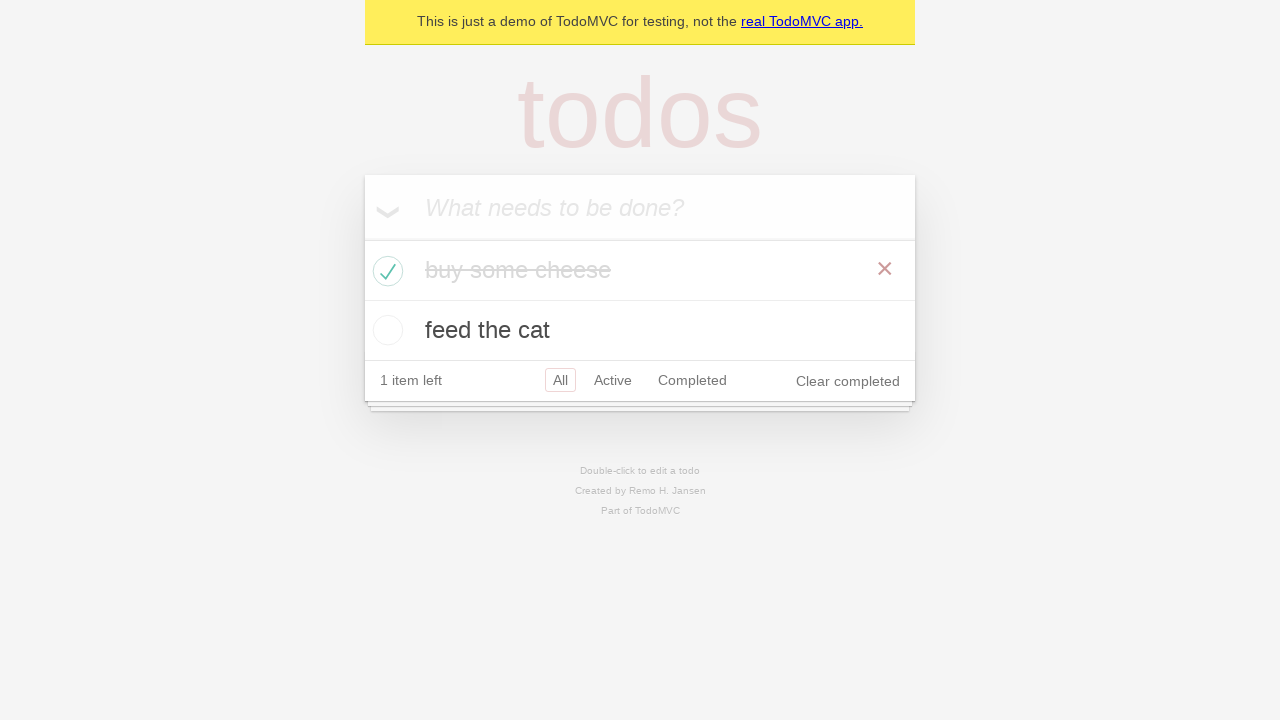